Tests drag and drop functionality on jQuery UI demo page by dragging an element and dropping it onto a target area

Starting URL: https://jqueryui.com/

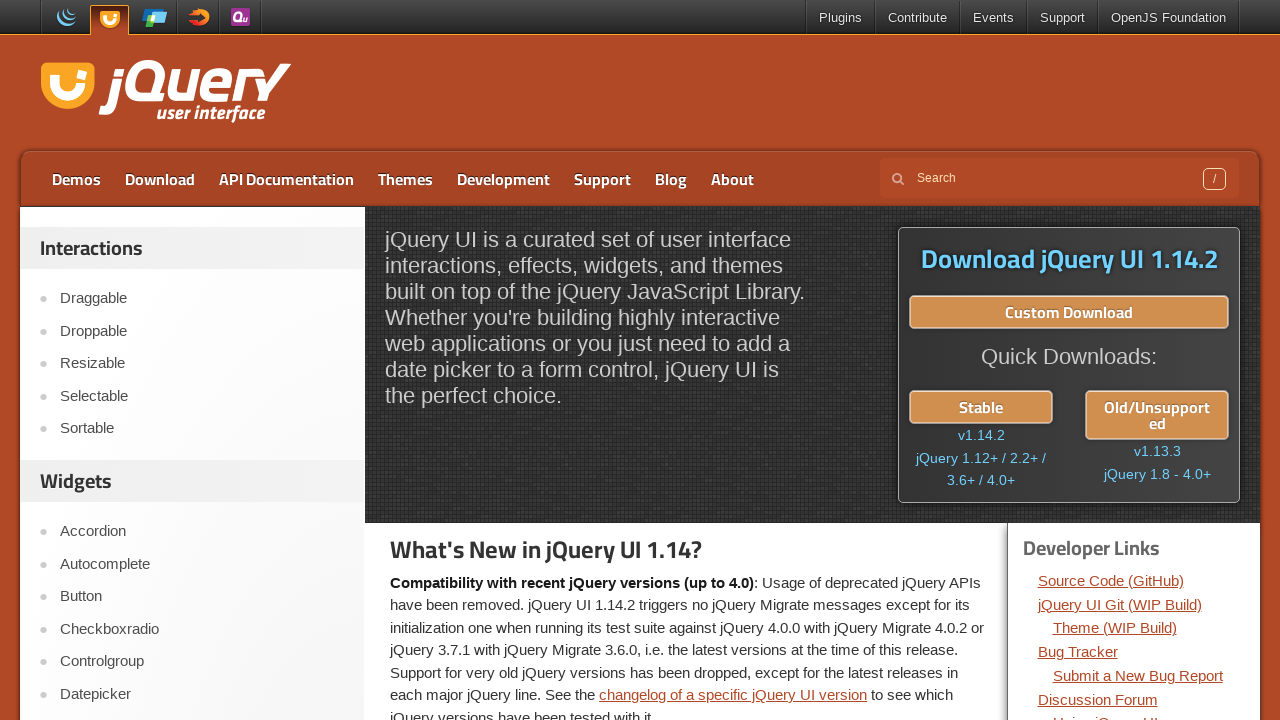

Clicked on Droppable link to navigate to drag-and-drop demo at (202, 331) on a:text('Droppable')
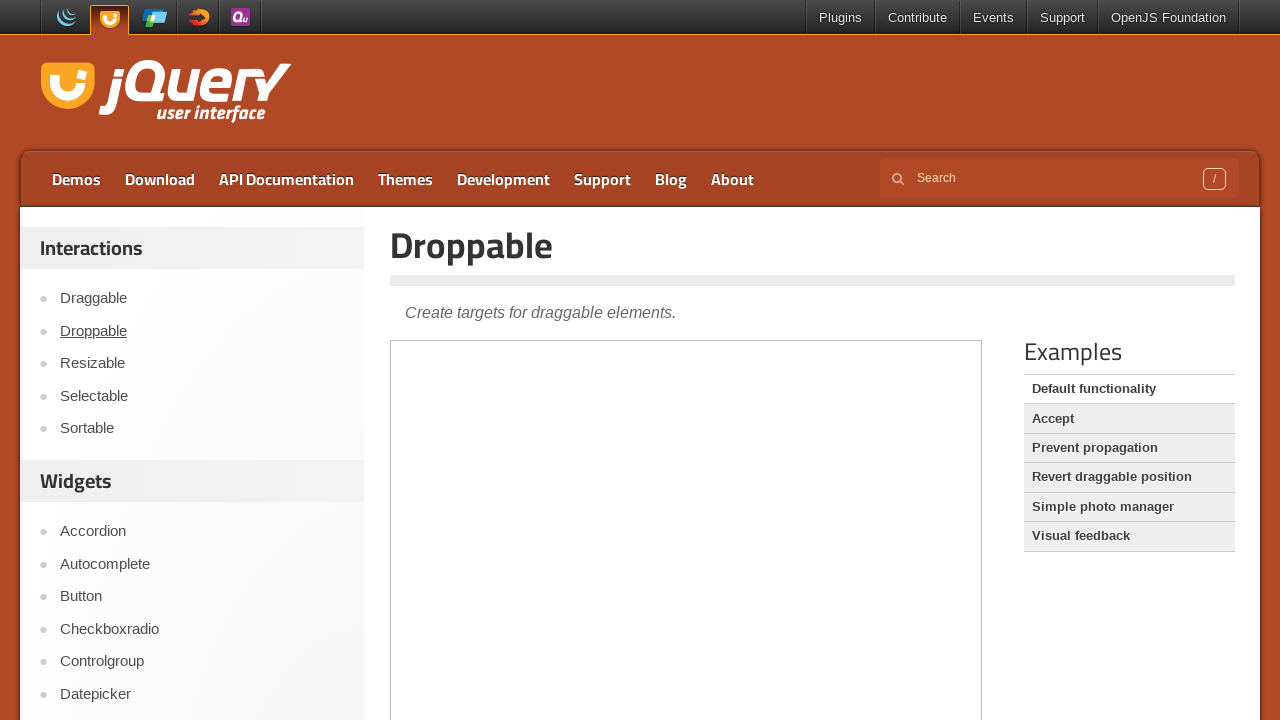

Located iframe containing drag-and-drop demo
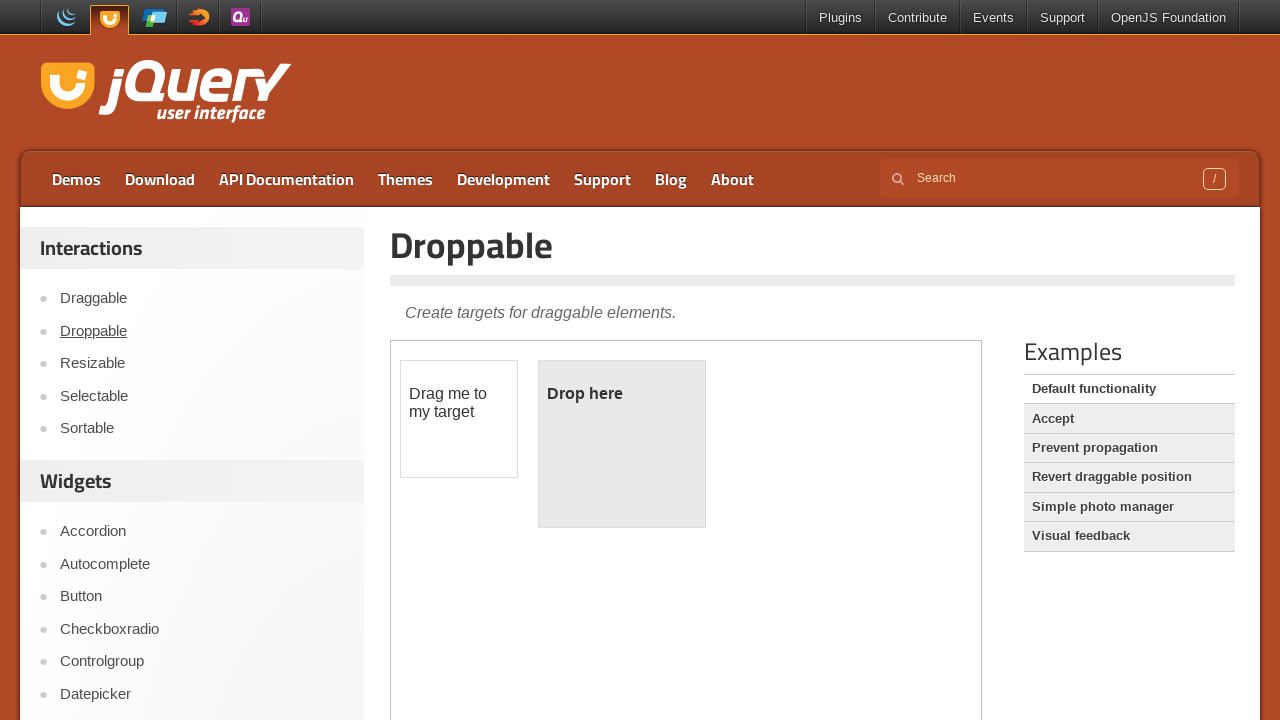

Located draggable element
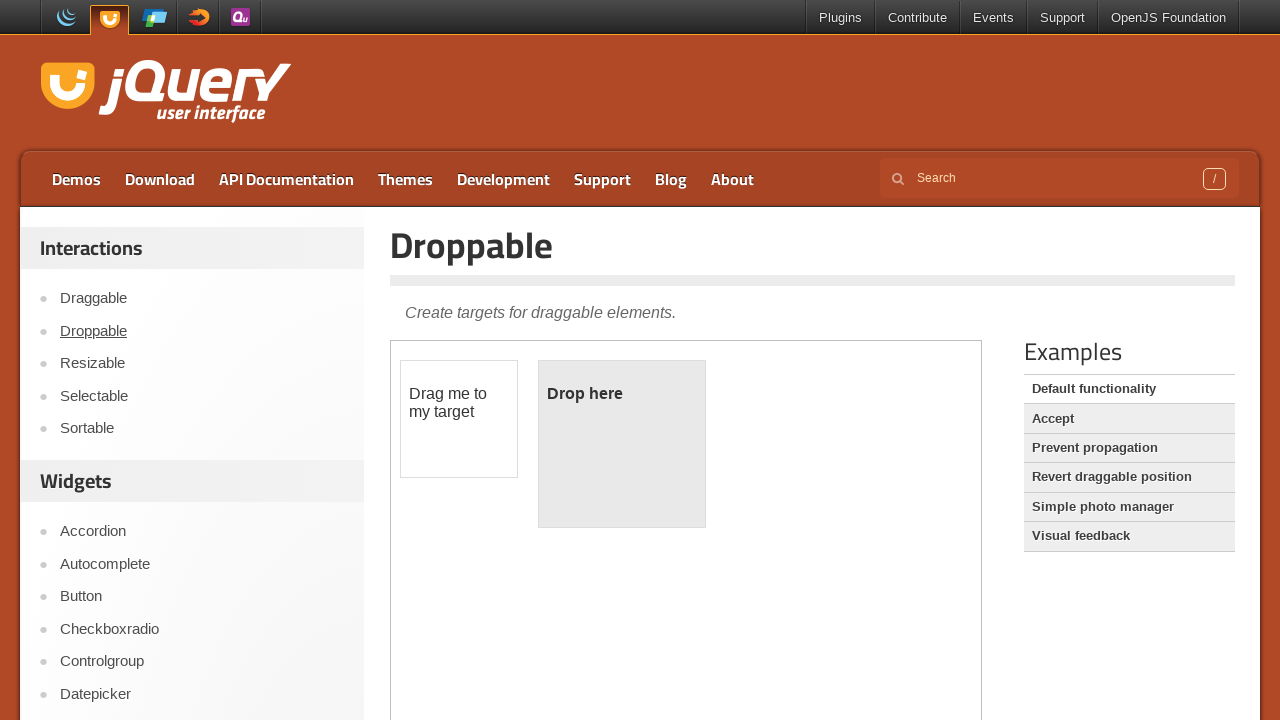

Located droppable target area
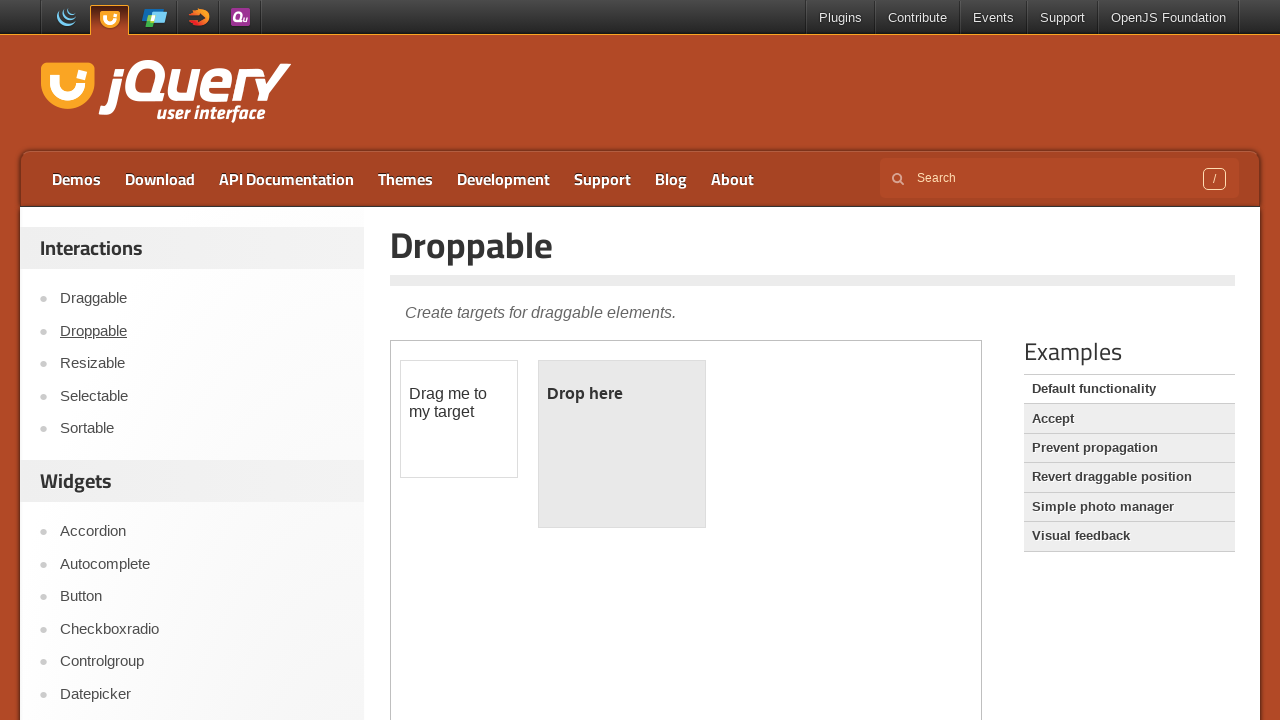

Performed drag and drop action - dragged element onto target area at (622, 444)
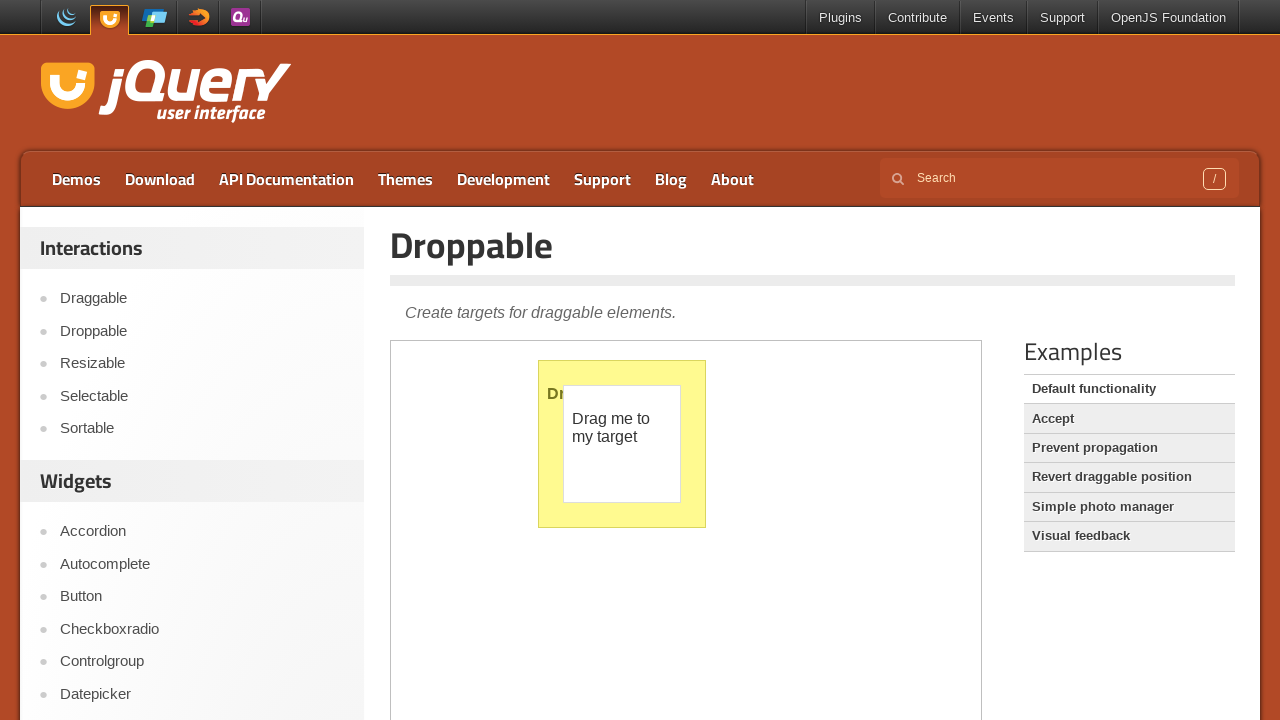

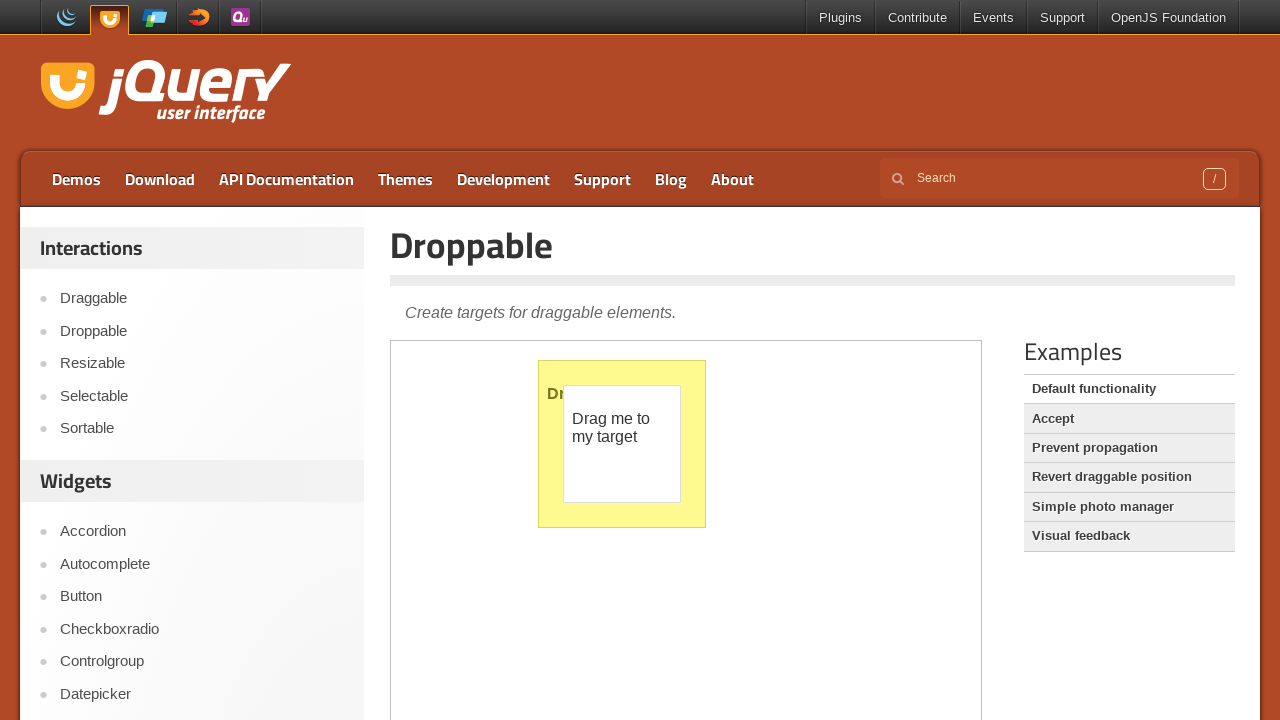